Tests login error message display by attempting to submit the login form without entering credentials

Starting URL: https://www.saucedemo.com/

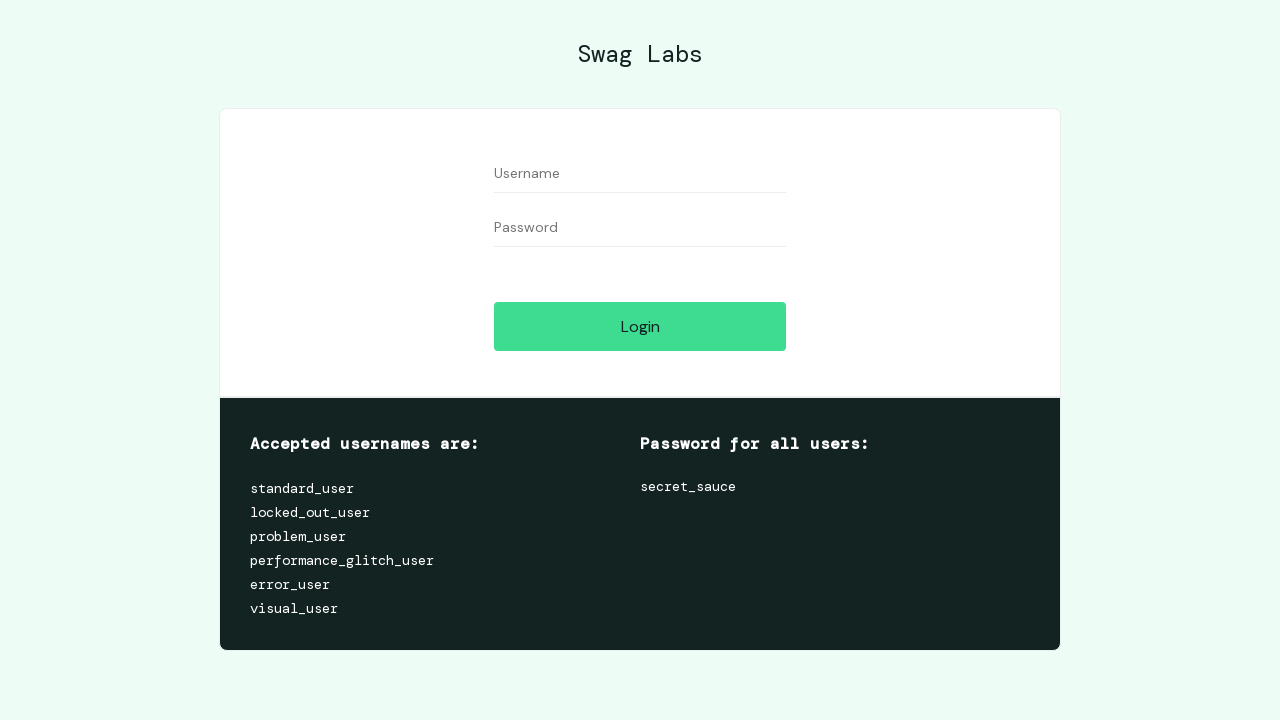

Clicked login button without entering credentials at (640, 326) on [data-test='login-button']
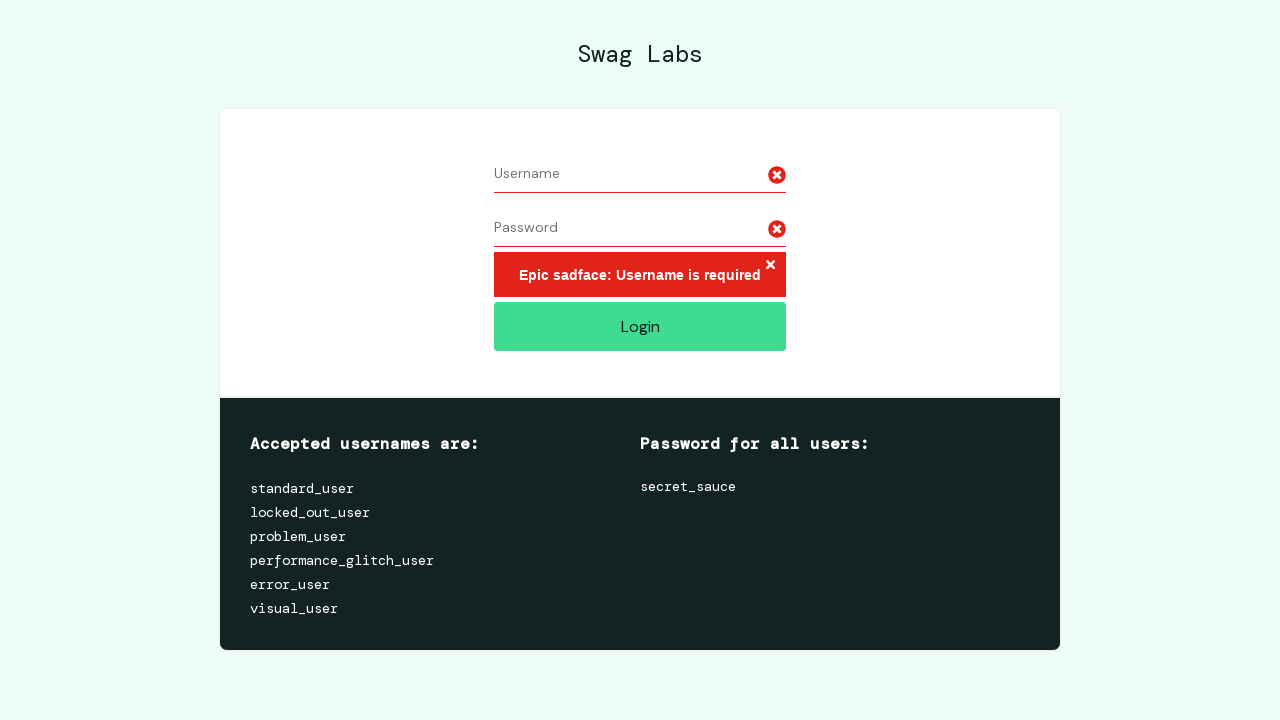

Error message container appeared on screen
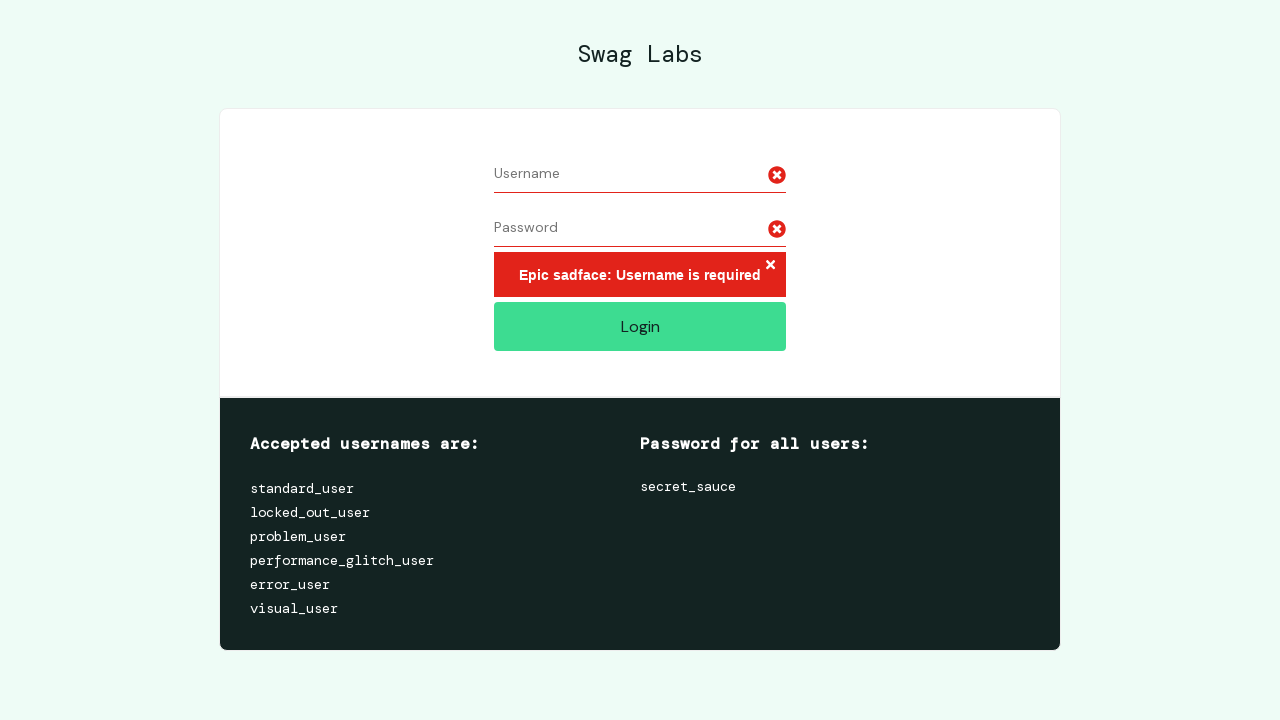

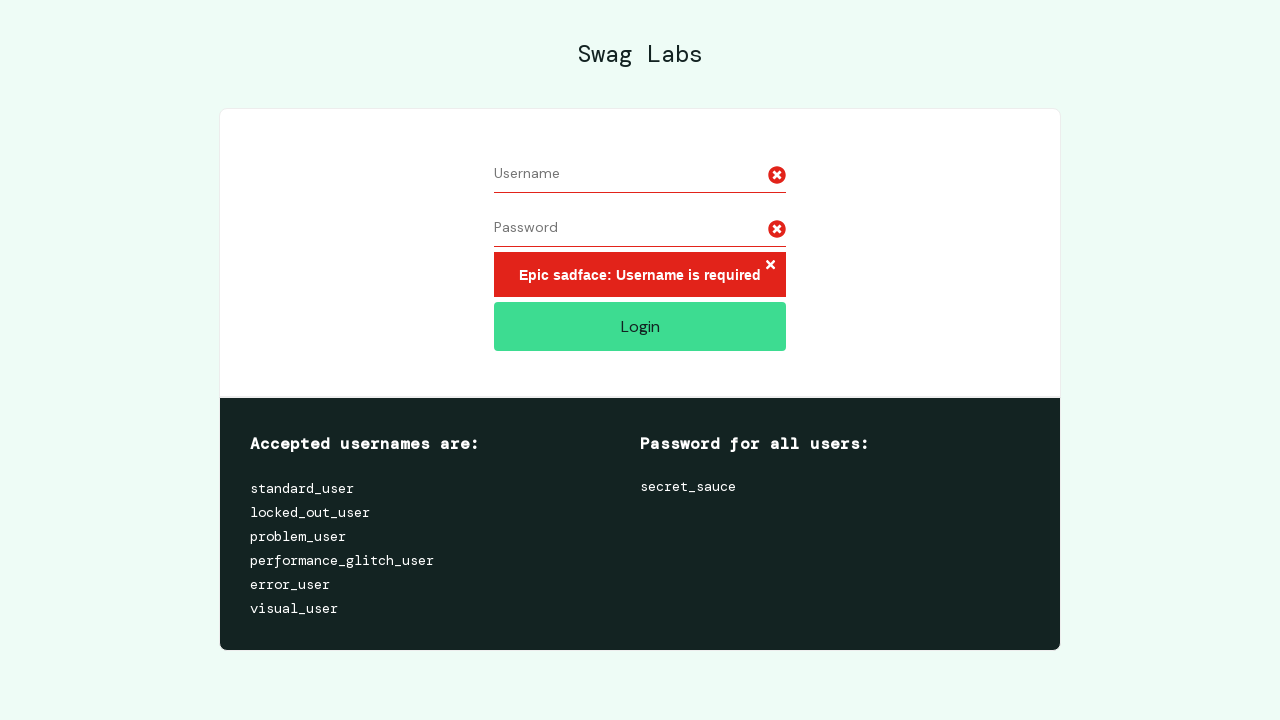